Tests navigation by clicking on a link text to navigate to a different page

Starting URL: https://testeroprogramowania.github.io/selenium/

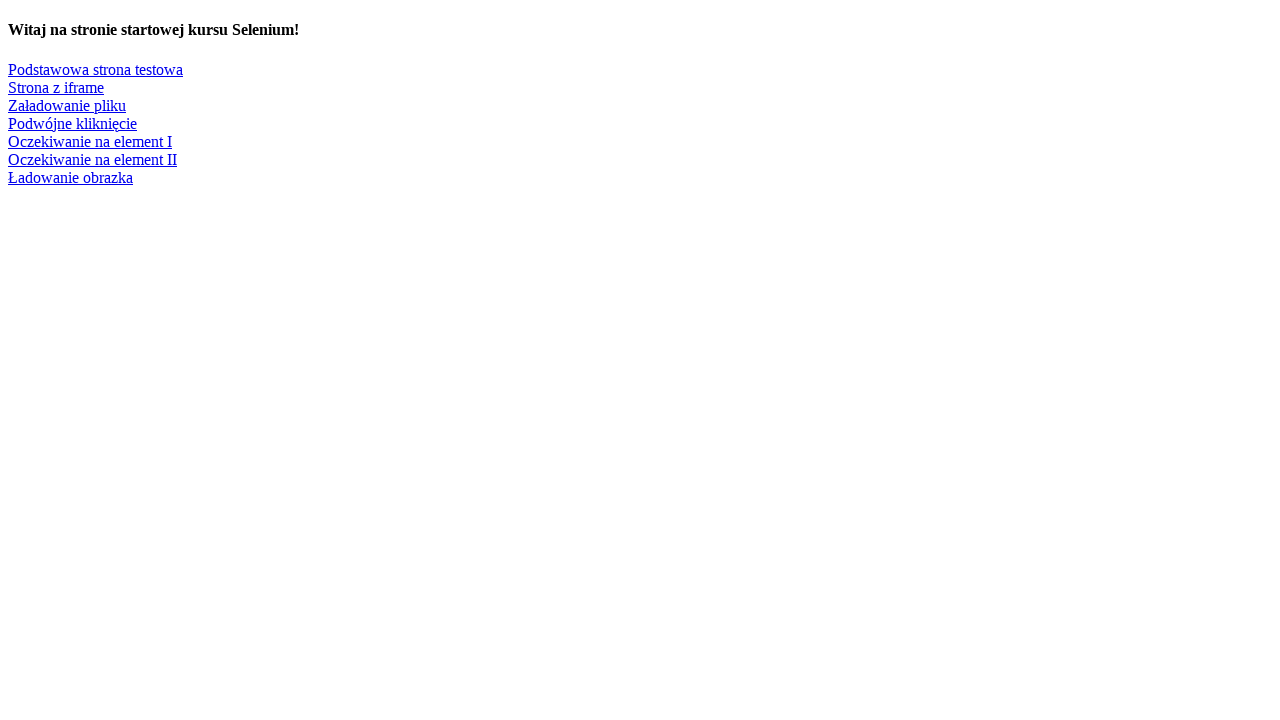

Clicked on 'Podstawowa strona testowa' link to navigate at (96, 69) on text=Podstawowa strona testowa
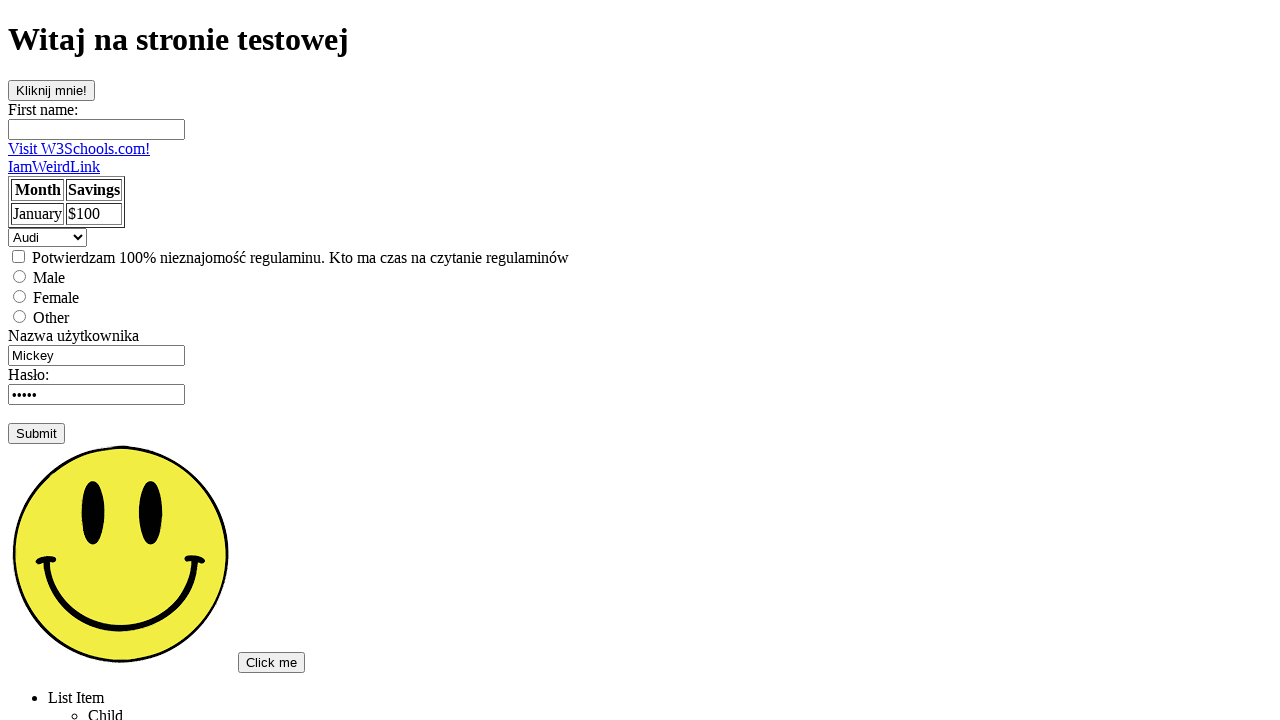

Waited for page navigation to complete (networkidle)
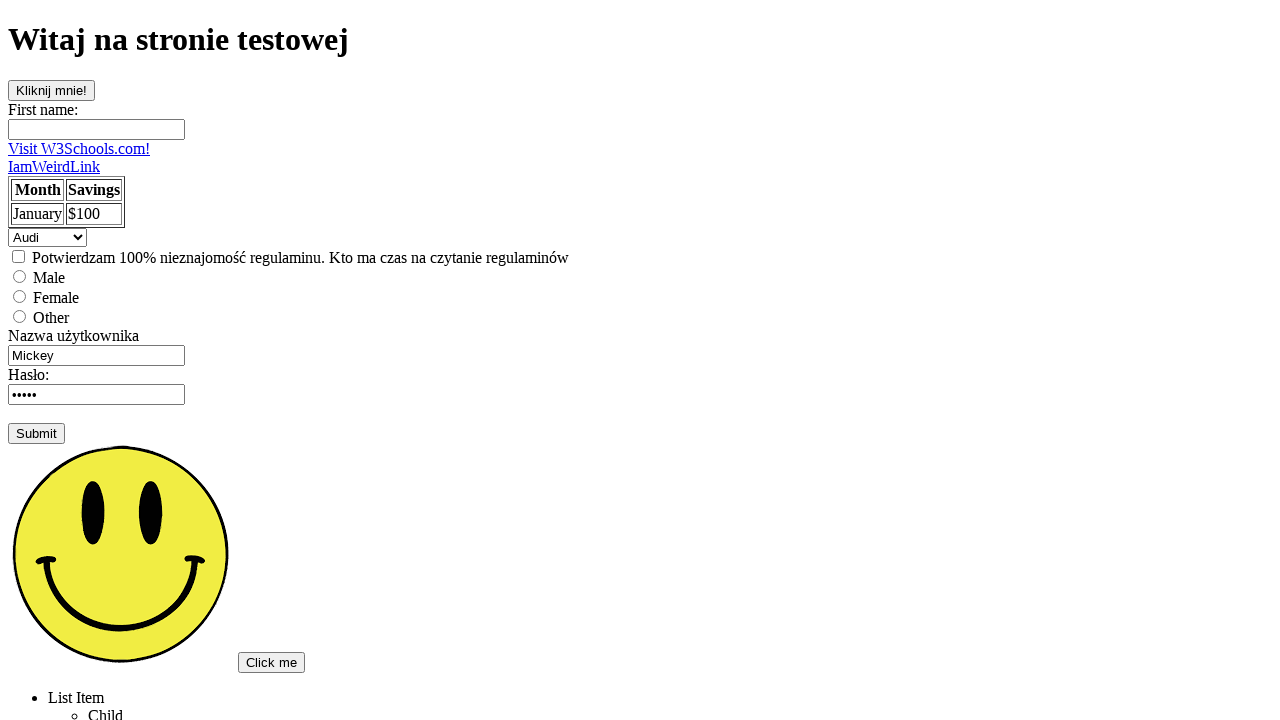

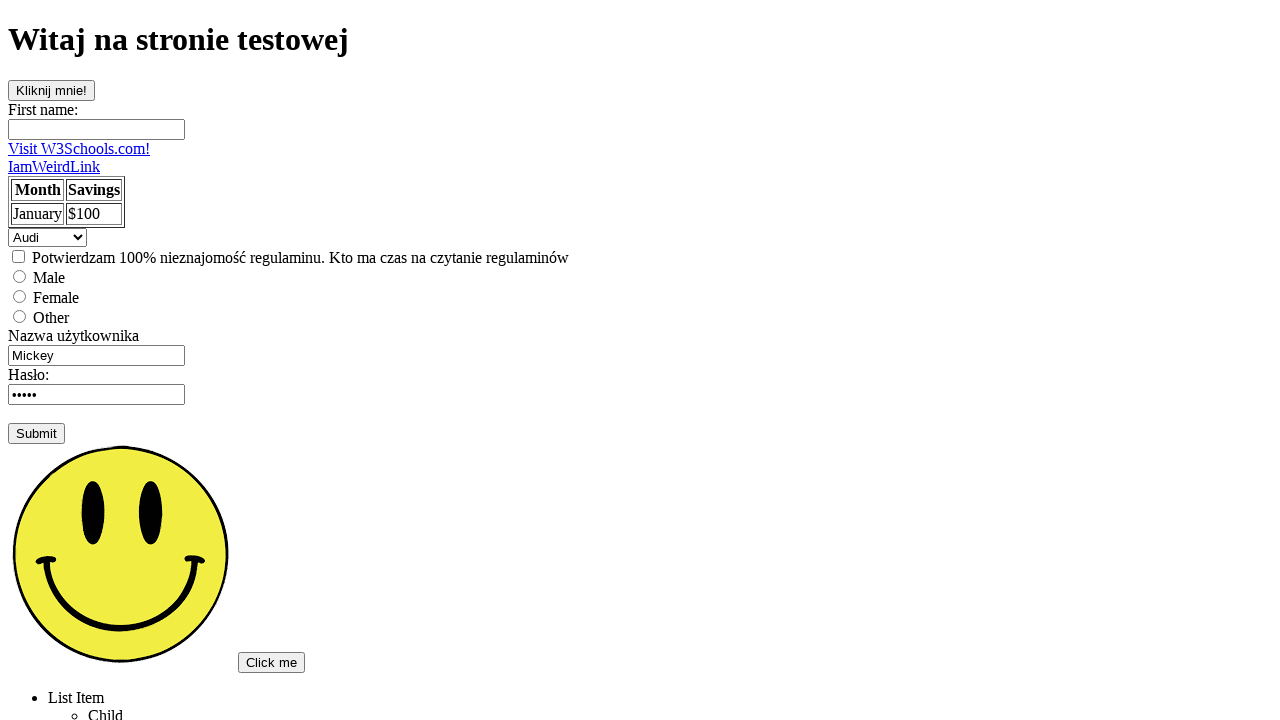